Tests input field interaction by filling a text field with a value, clearing it, and verifying the element's name attribute

Starting URL: https://only-testing-blog.blogspot.com/2022/11/relationship.html

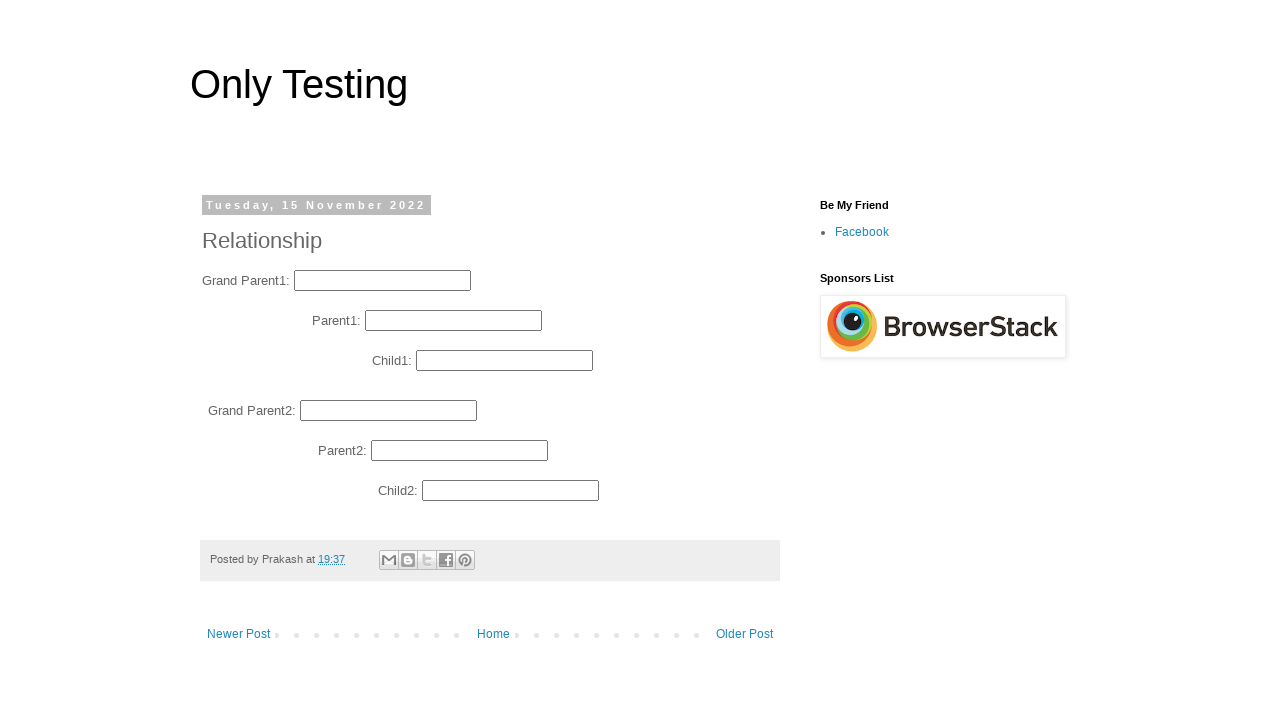

Filled input field with 'fssgsgsg' on input#gparent_1
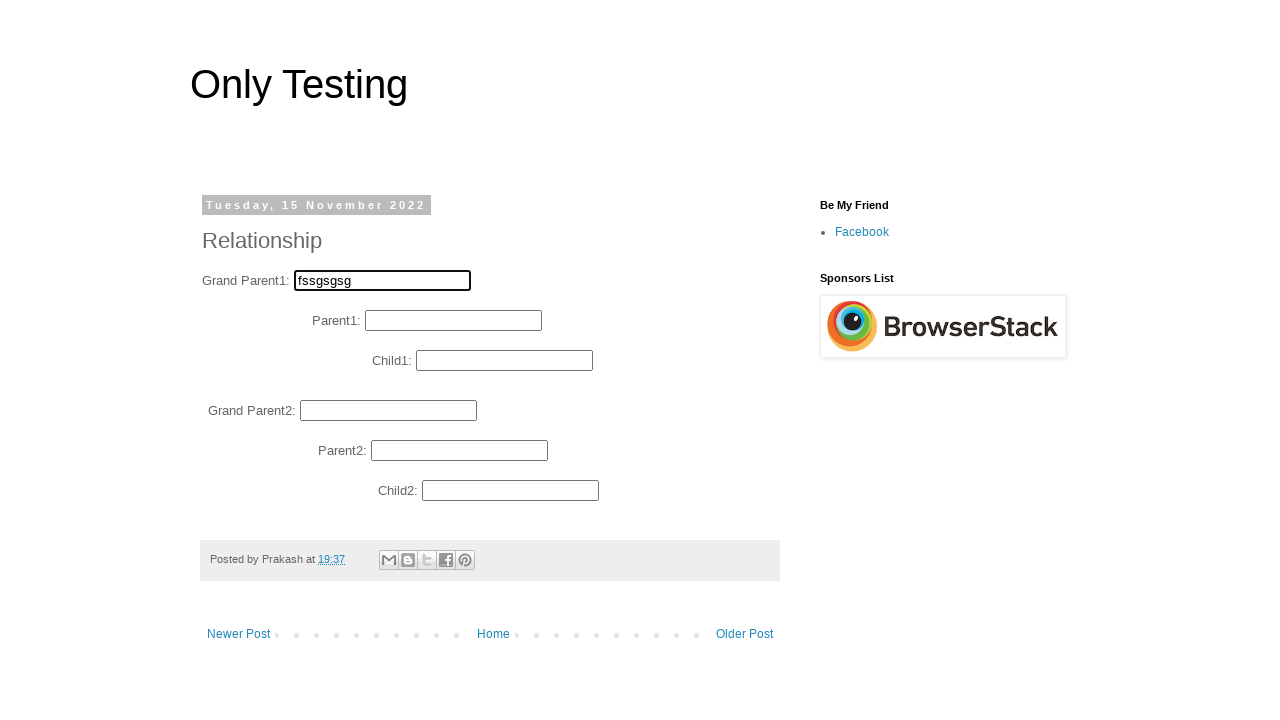

Cleared the input field on input#gparent_1
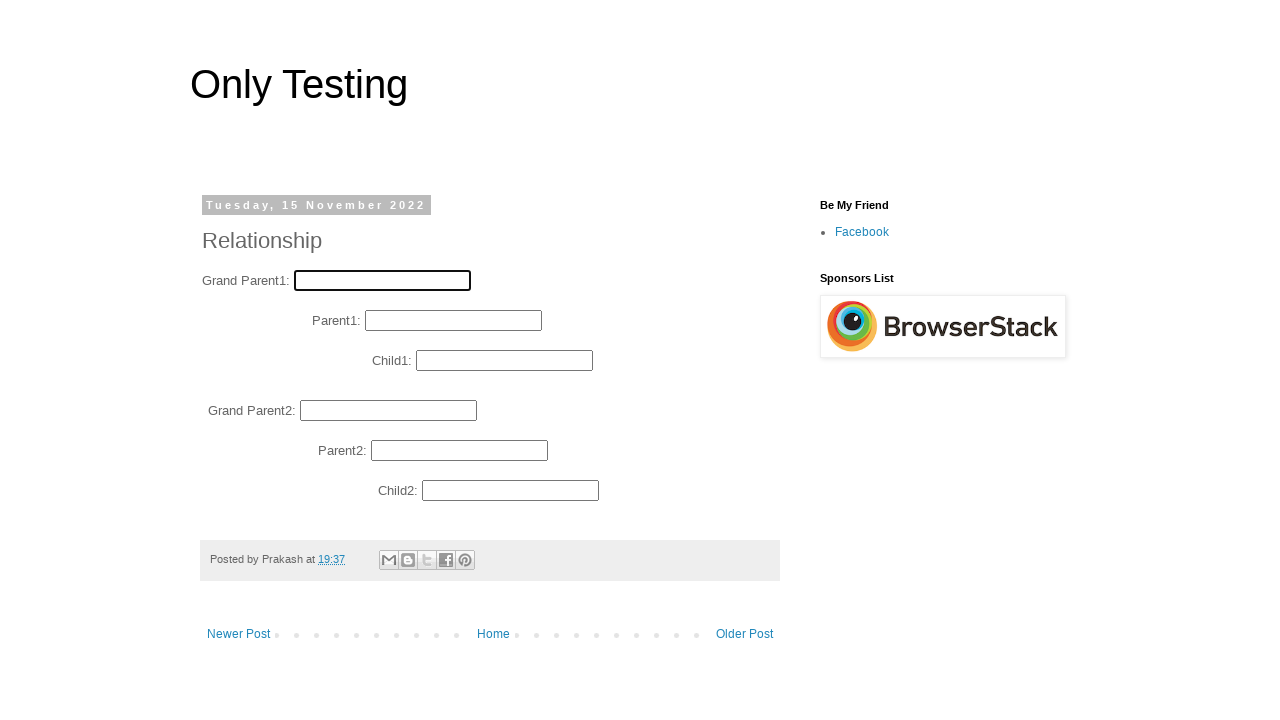

Located input element
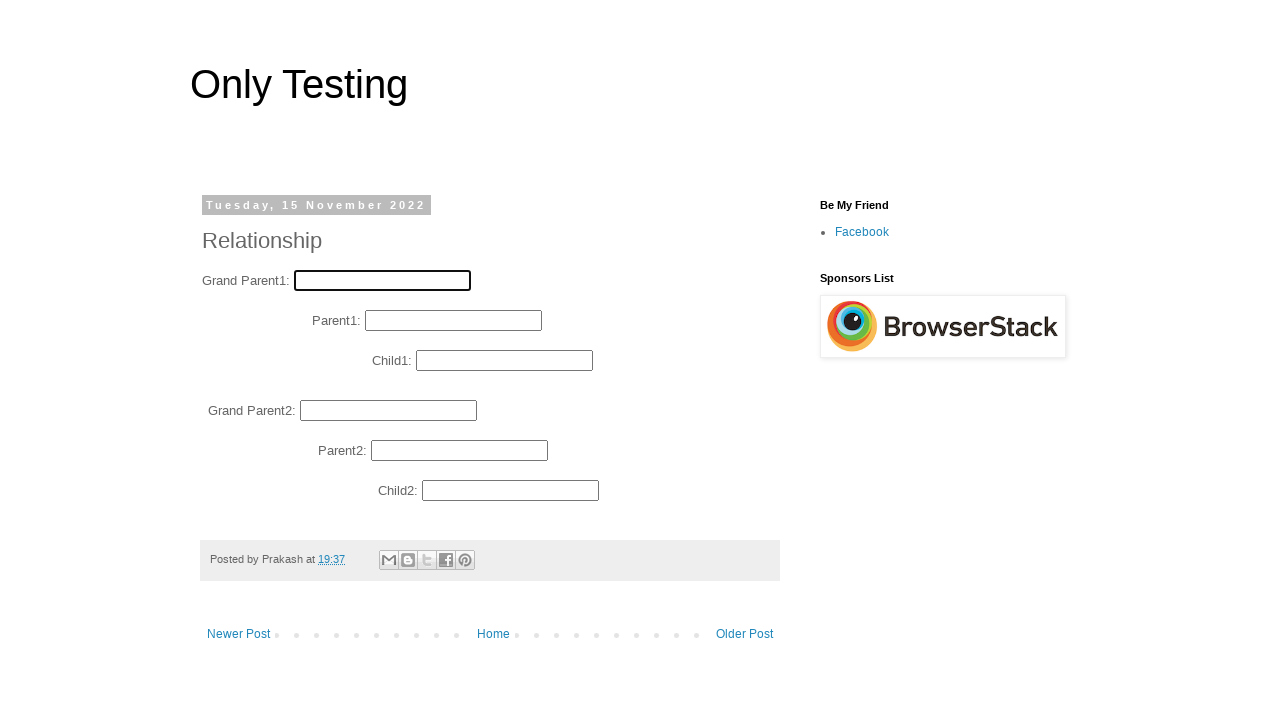

Retrieved name attribute from input element
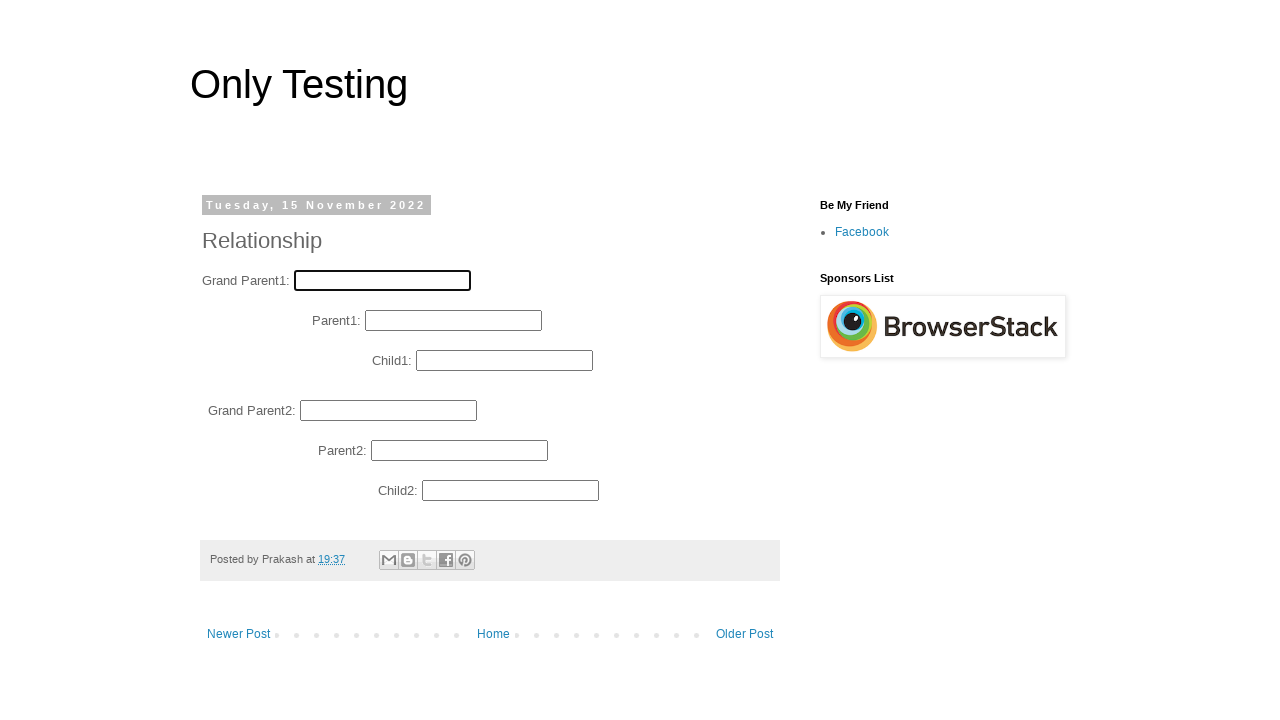

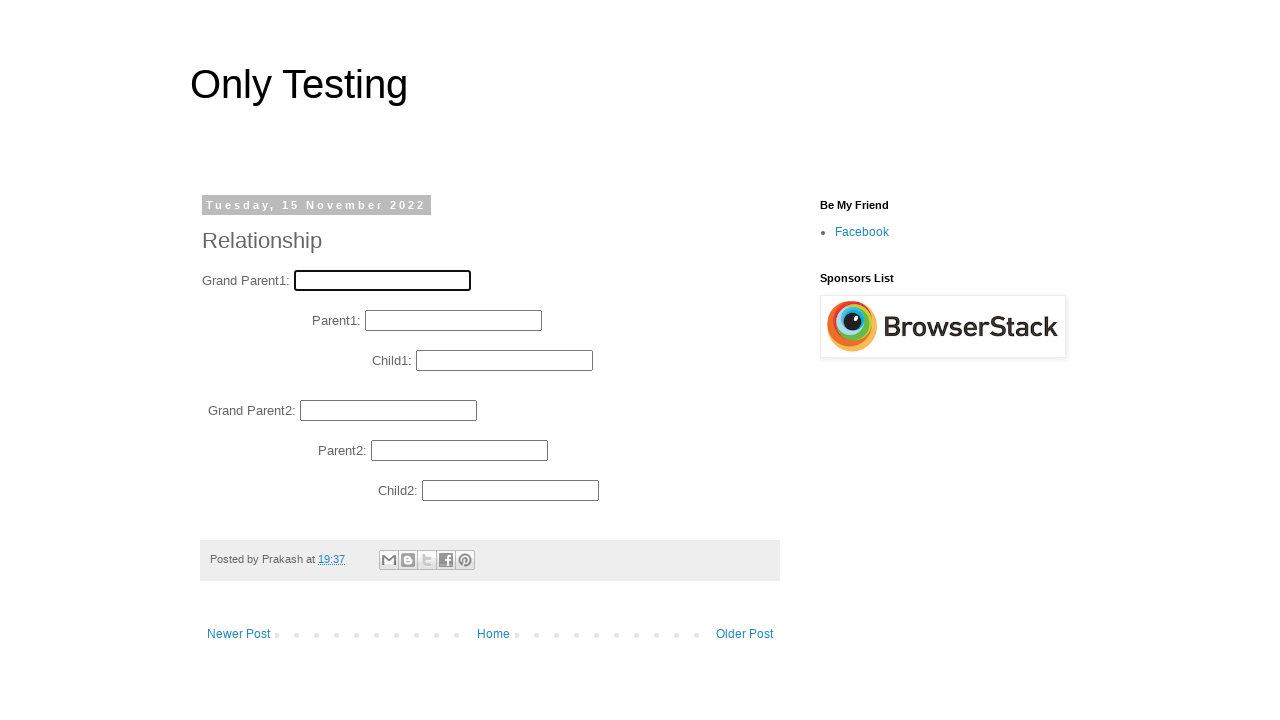